Tests clicking a button identified by its CSS class attribute using XPath, verifying the button is enabled before clicking it which triggers an alert.

Starting URL: http://uitestingplayground.com/classattr

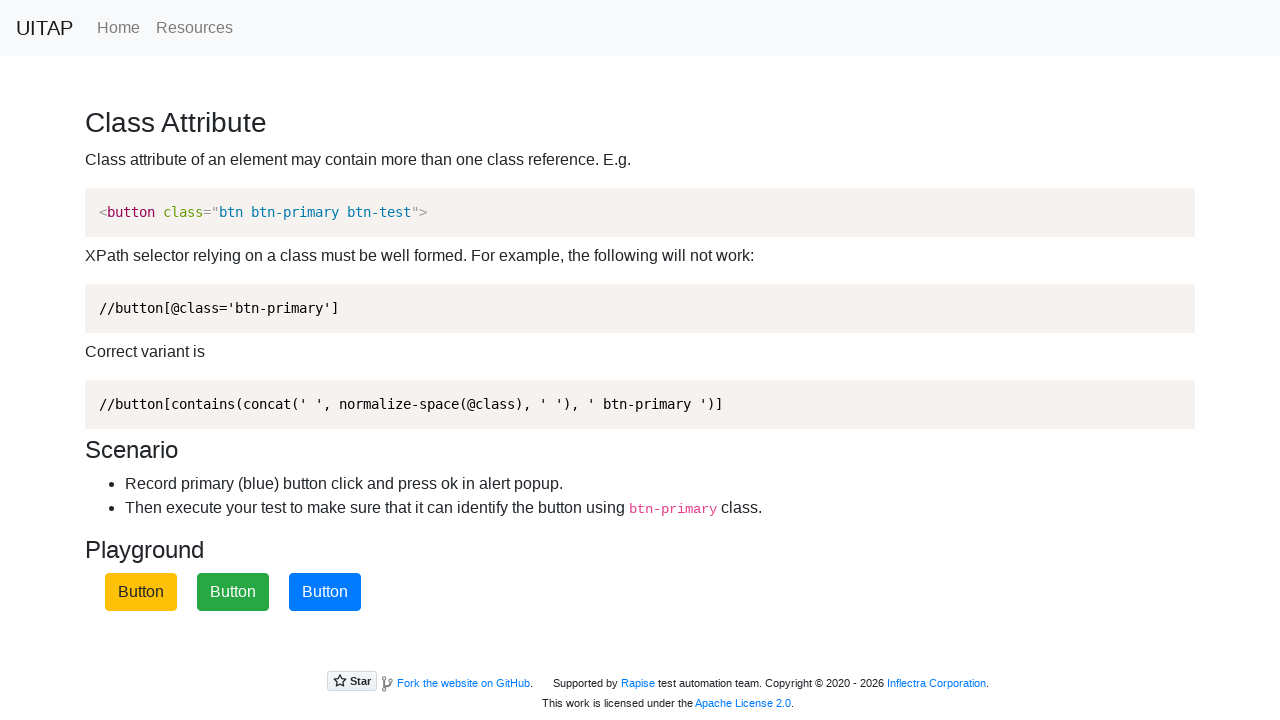

Located primary button using XPath with class attribute selector
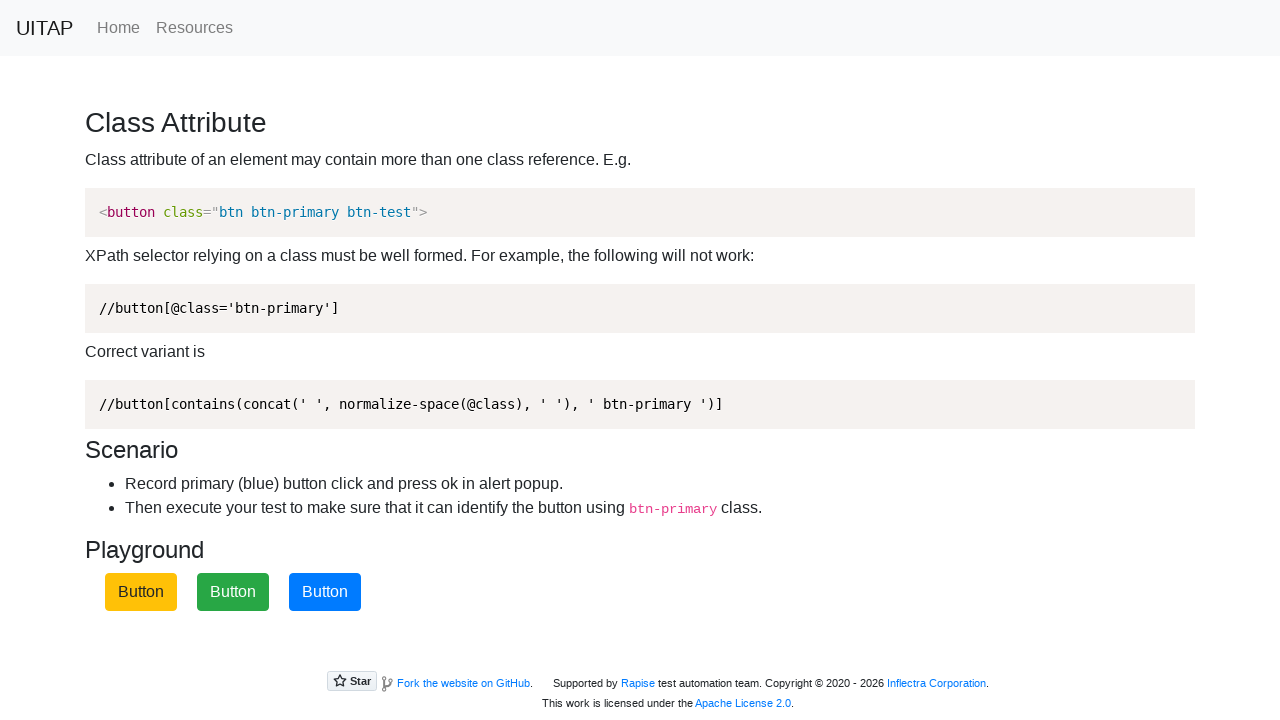

Verified that the primary button is enabled
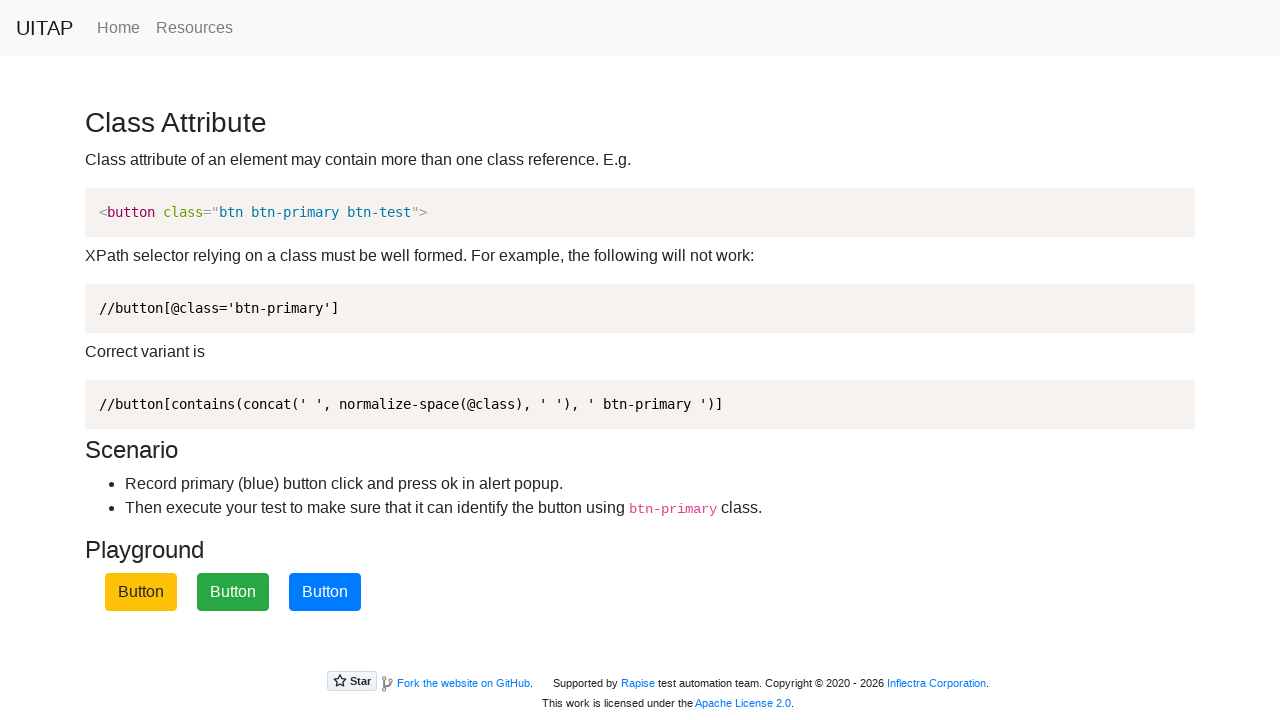

Clicked the primary button, triggering an alert at (325, 592) on xpath=//button[contains(concat(' ', normalize-space(@class), ' '), ' btn-primary
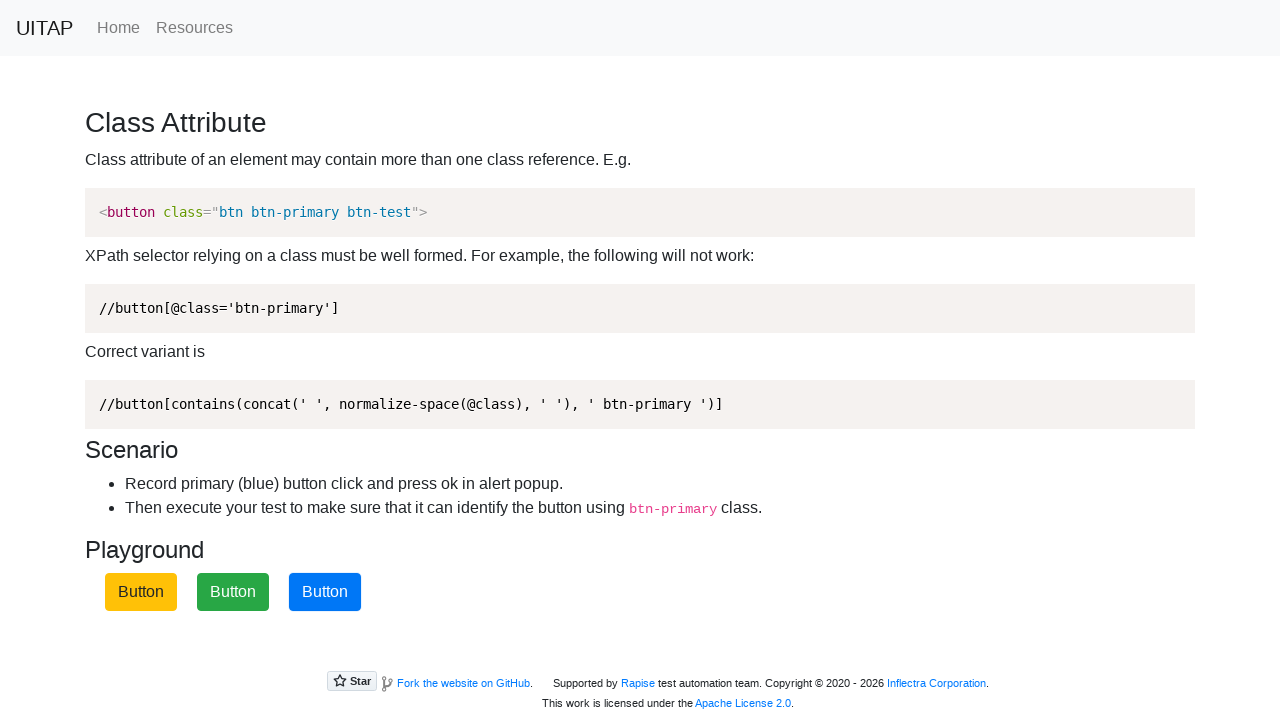

Set up dialog handler to accept the alert
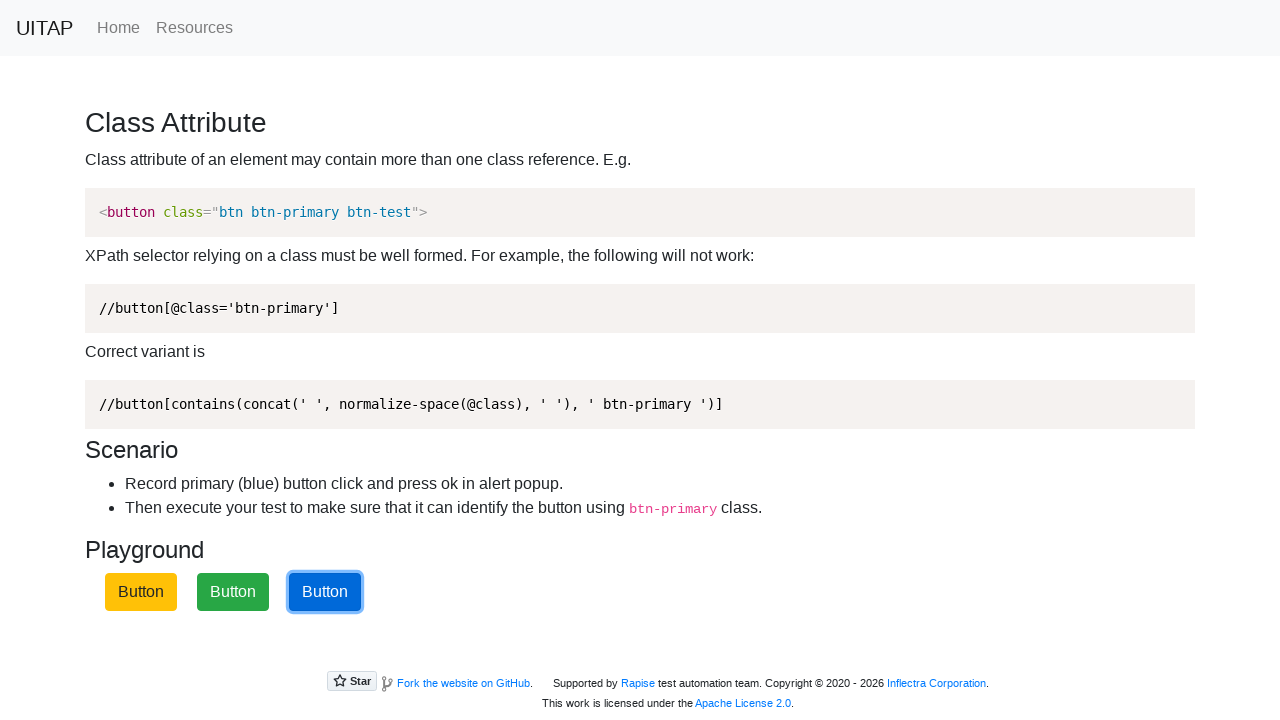

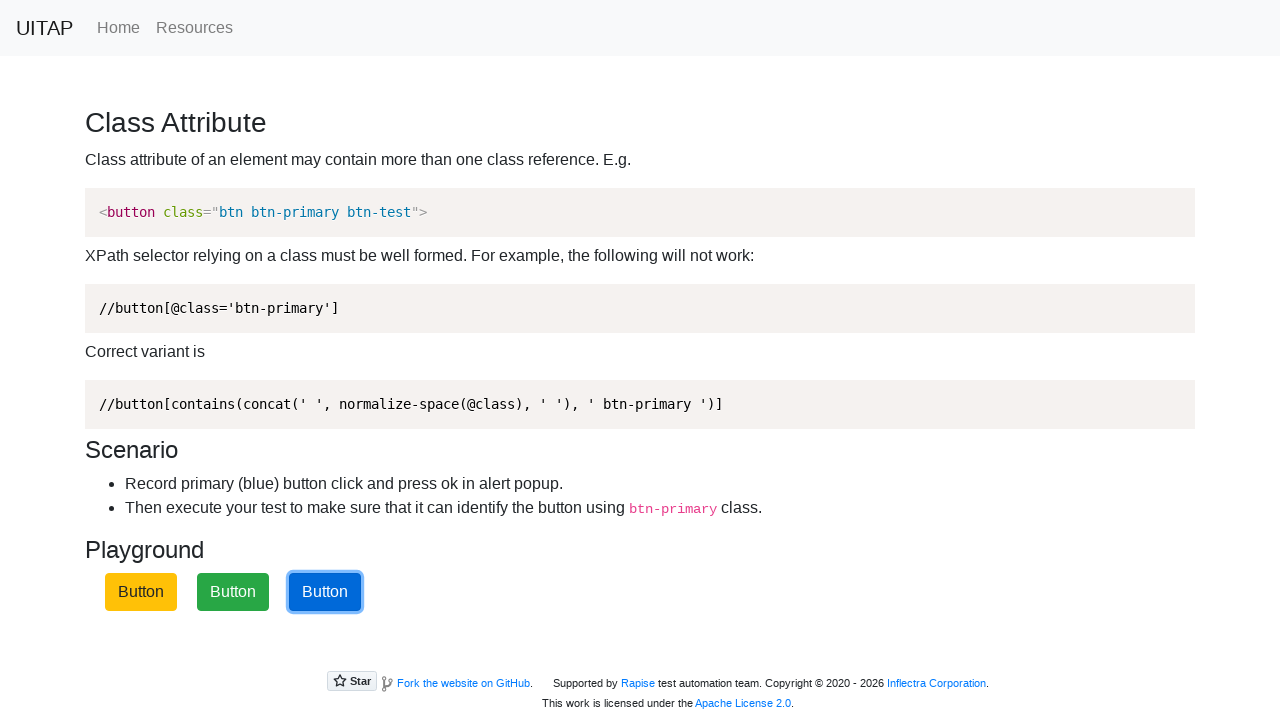